Tests drag and drop interaction by dragging an element to a droppable target

Starting URL: https://www.selenium.dev/selenium/web/mouse_interaction.html

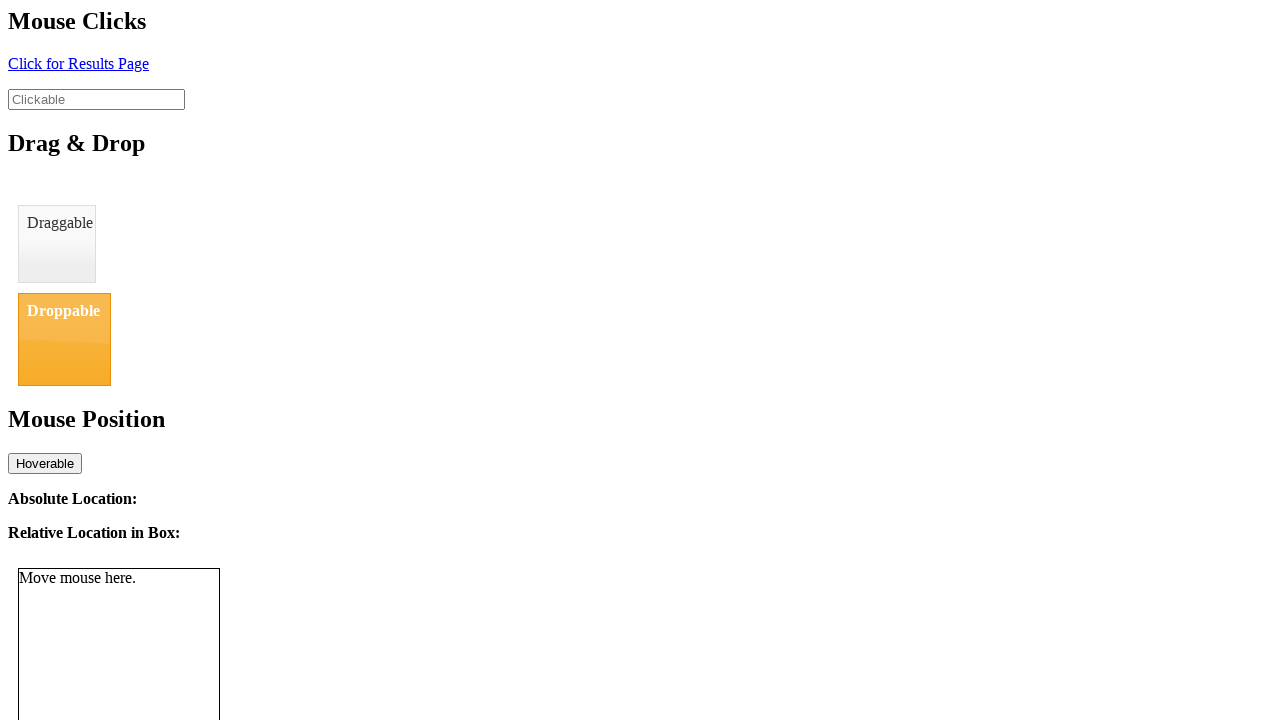

Located draggable element
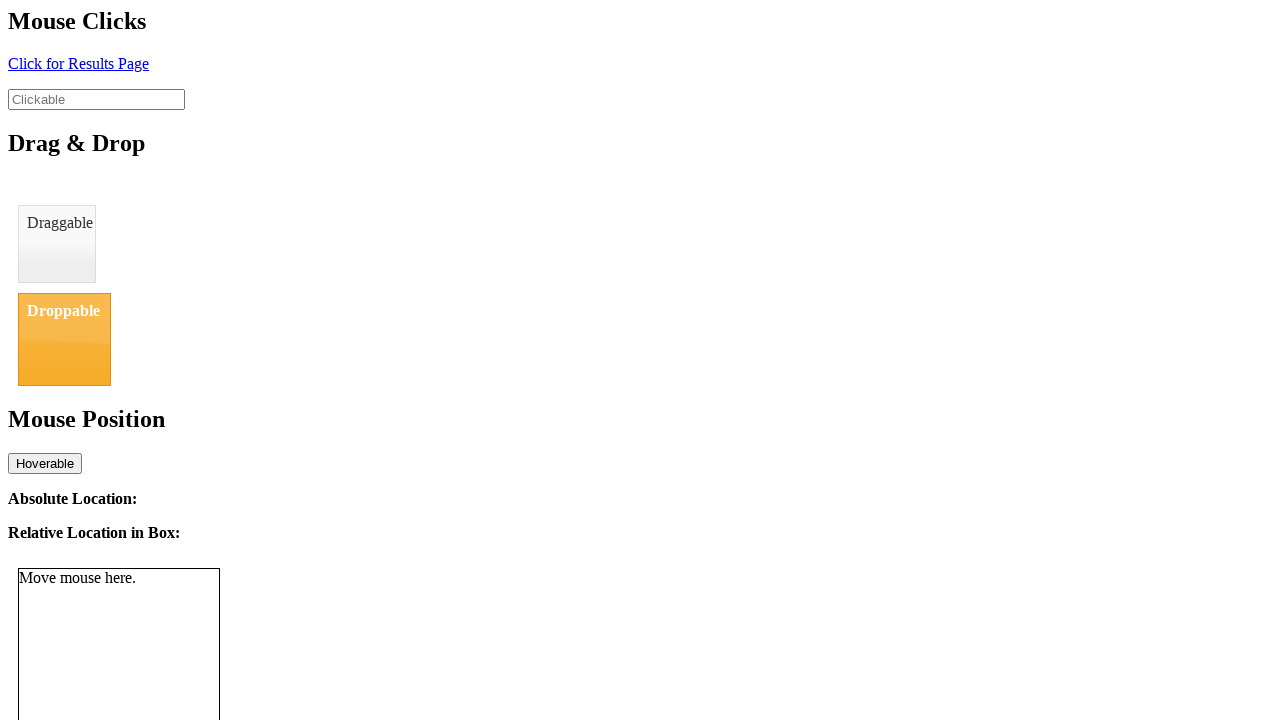

Located droppable element
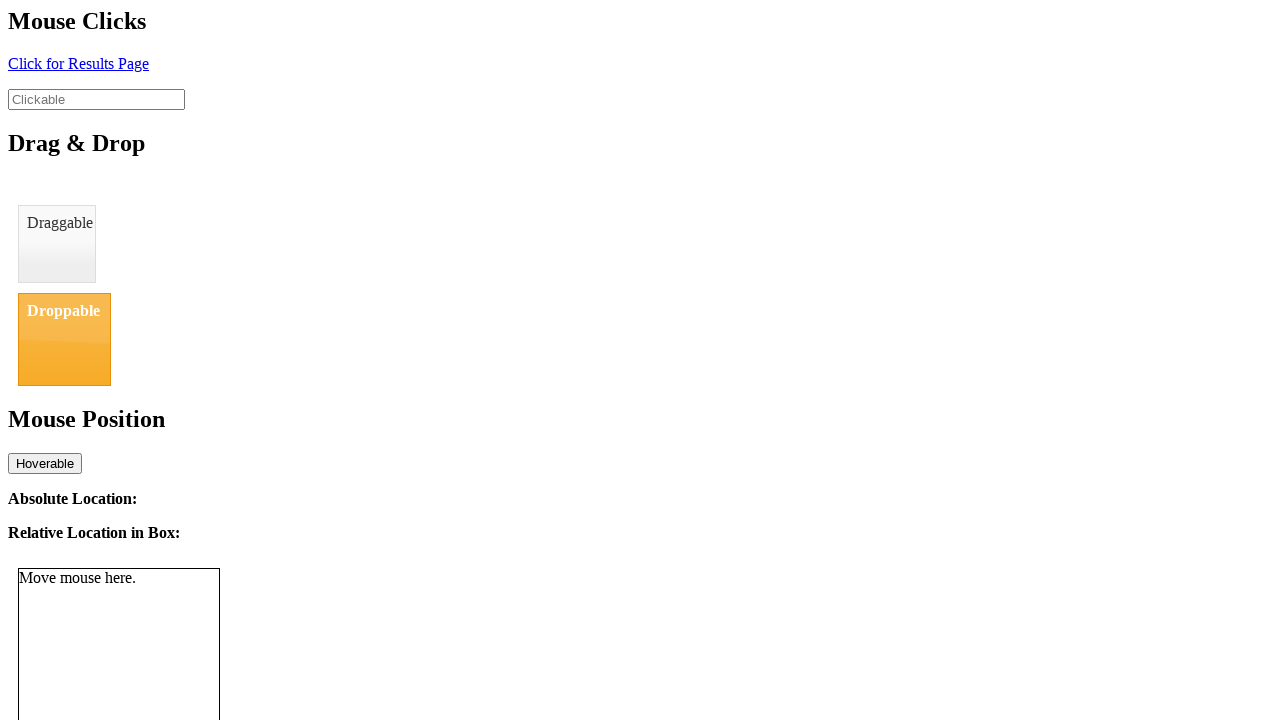

Dragged draggable element to droppable target at (64, 339)
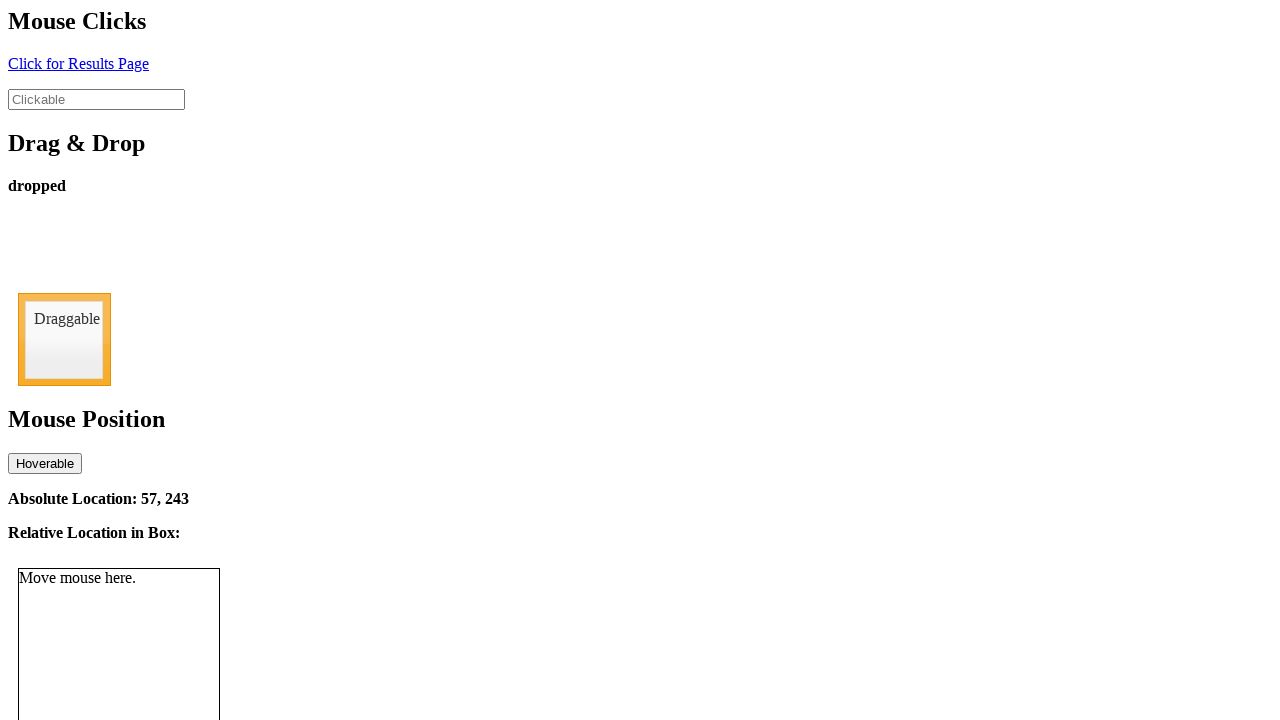

Drop status element appeared after successful drag and drop
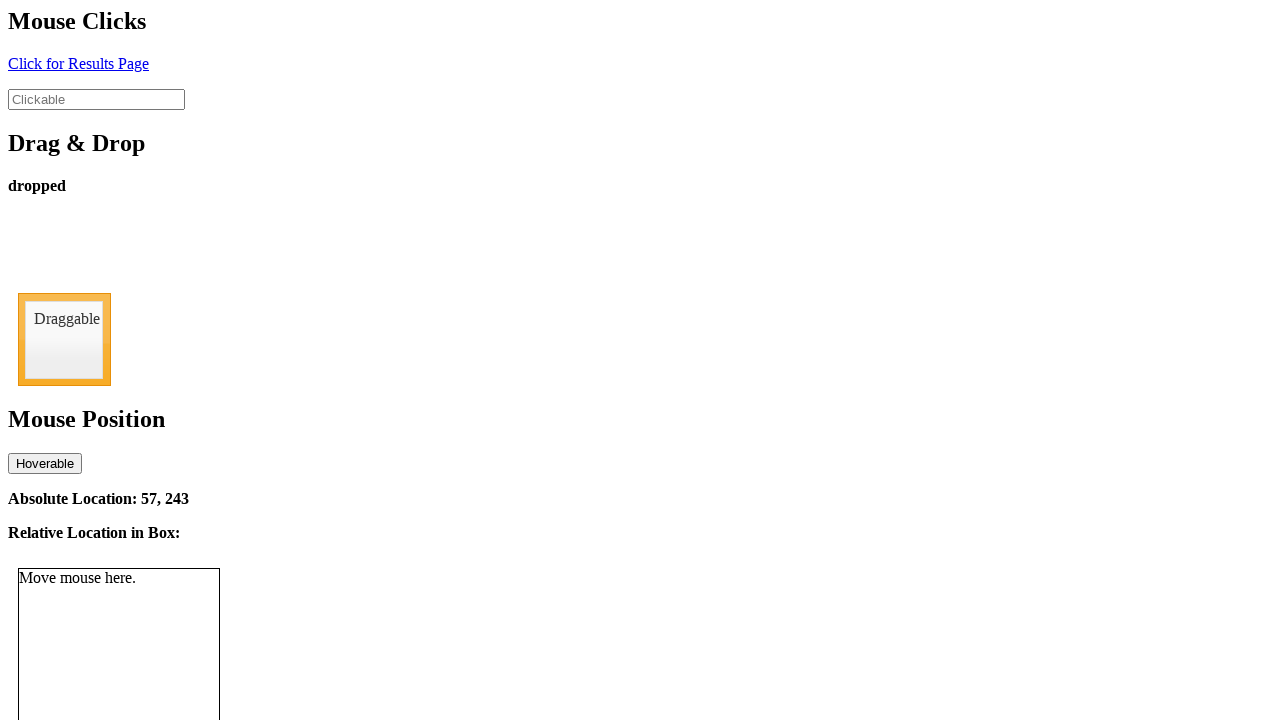

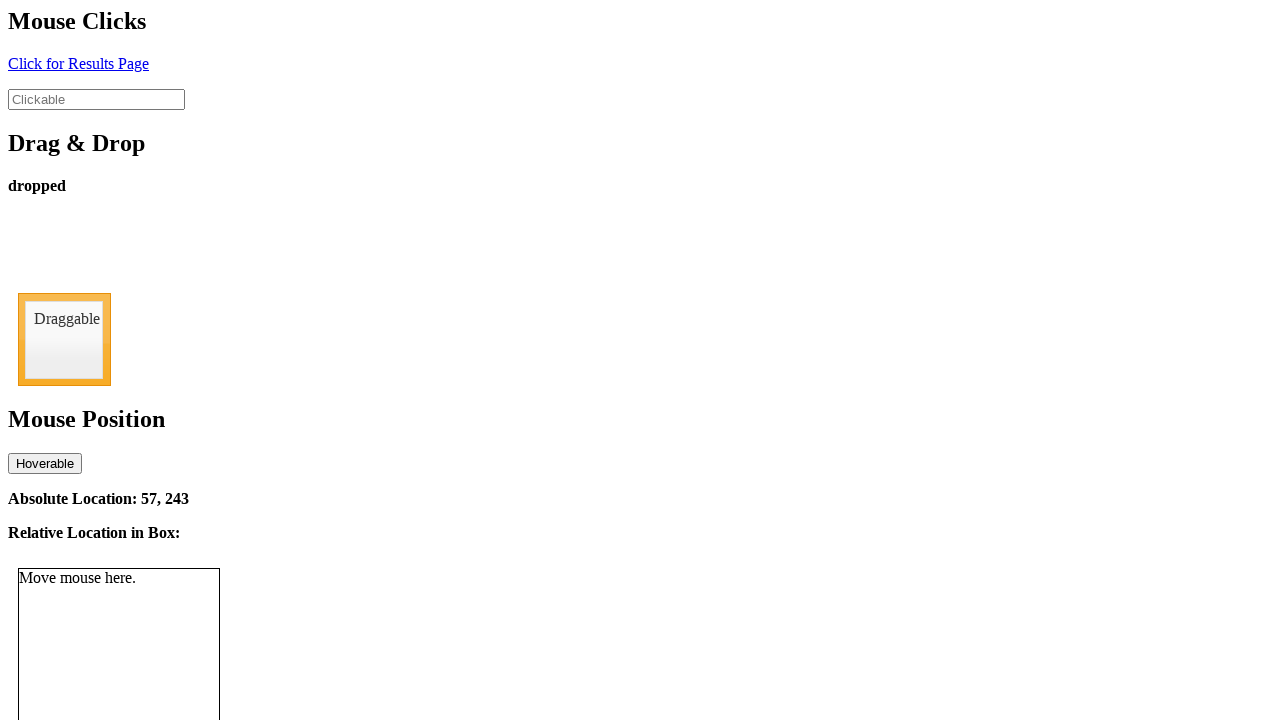